Tests Sohu email registration form by filling in username and password fields on the registration page

Starting URL: https://v4.passport.sohu.com/fe/mailRegister/lettersMail?fr=mail

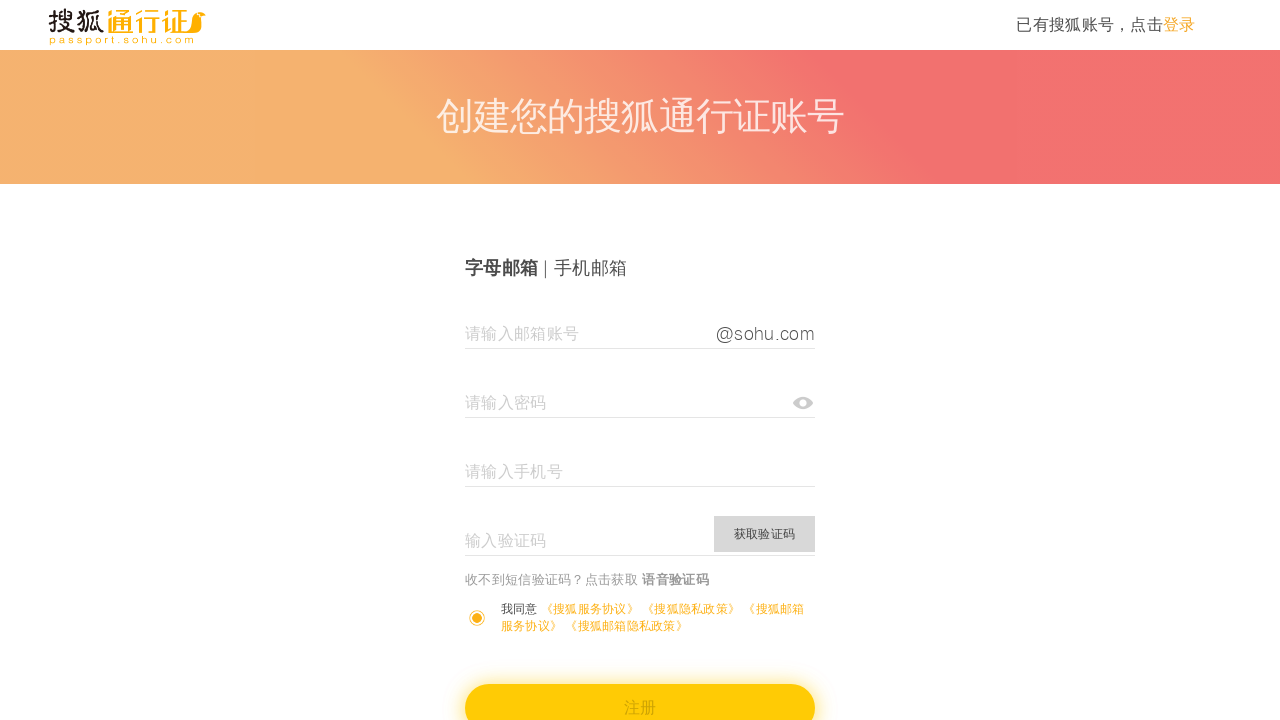

Set viewport size to 1114x680
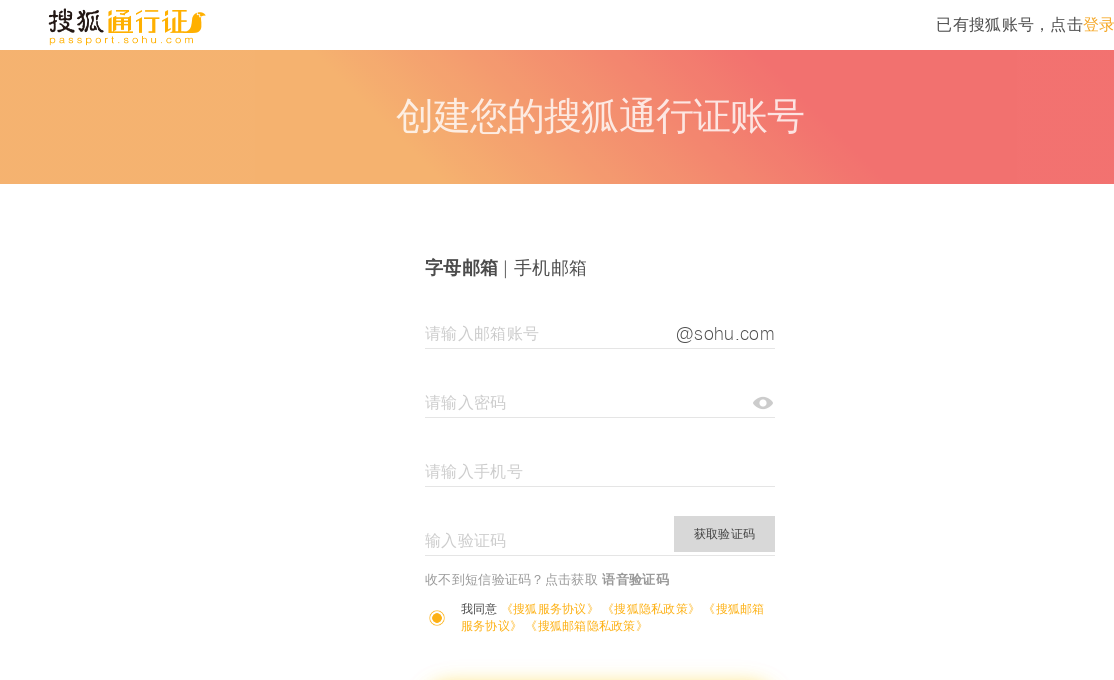

Clicked on the username/email input field at (600, 332) on .input-body:nth-child(1) .input
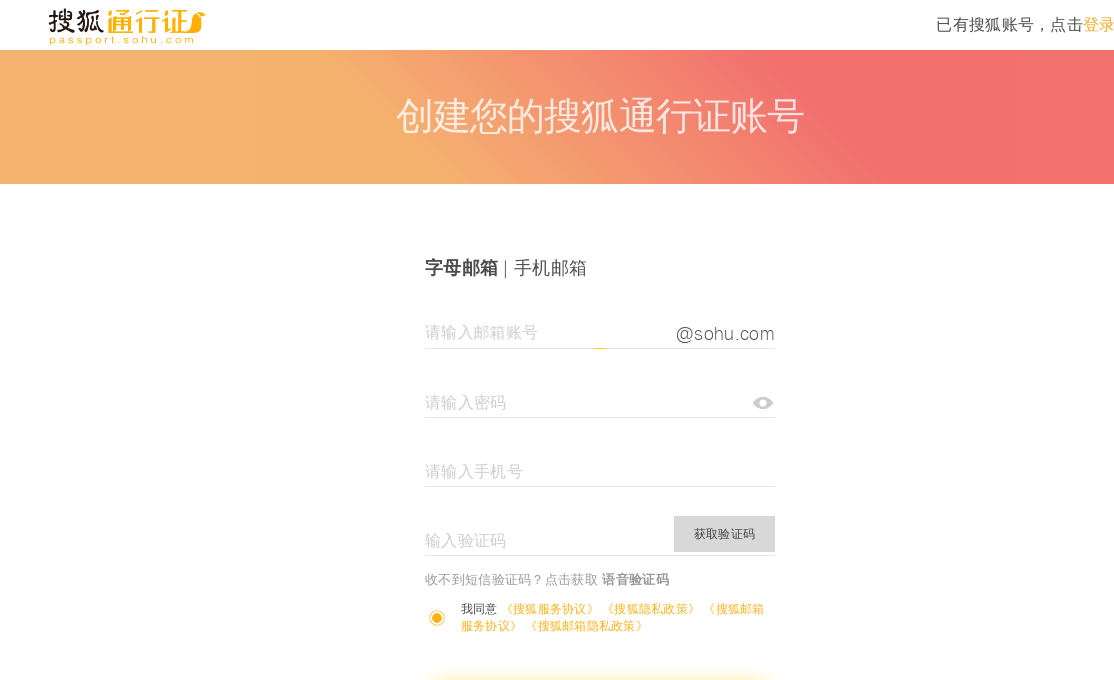

Filled username field with 'testuser2024' on .input-body:nth-child(1) .input
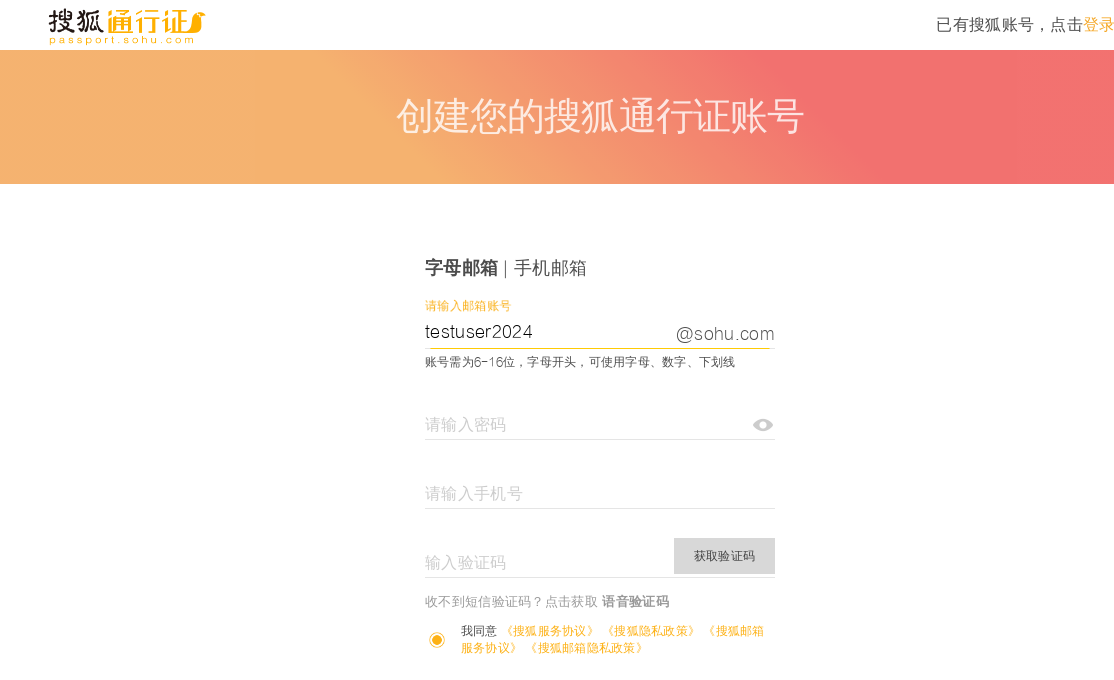

Clicked on the password input field at (582, 423) on .input-body:nth-child(2) .input
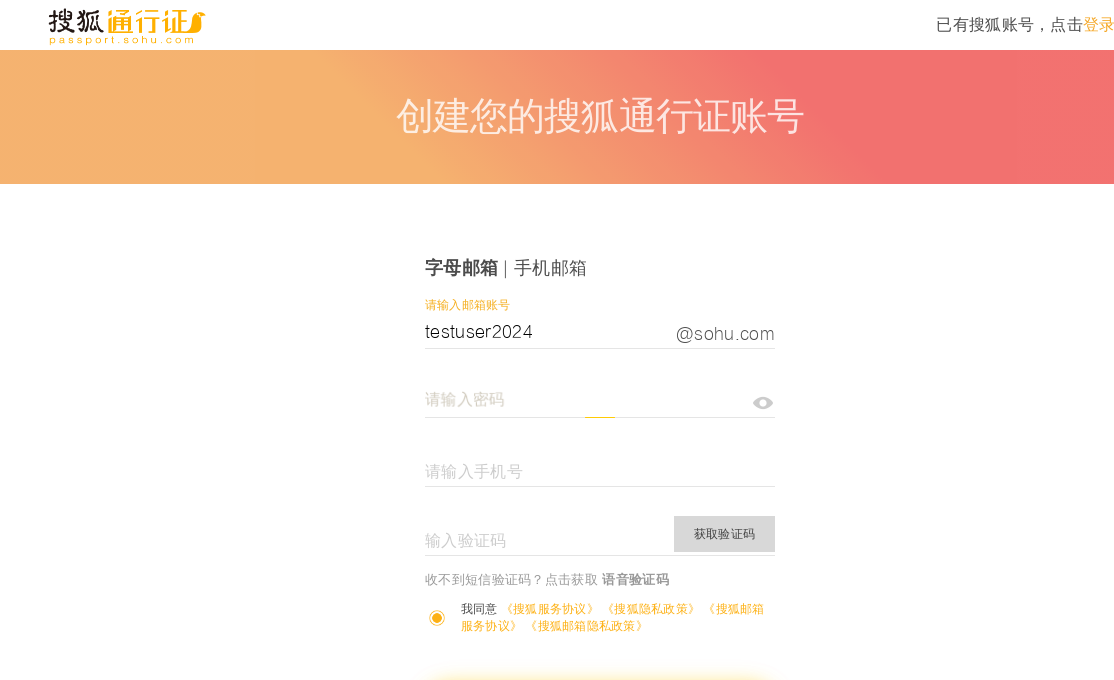

Filled password field with 'SecurePass789' on .input-body:nth-child(2) .input
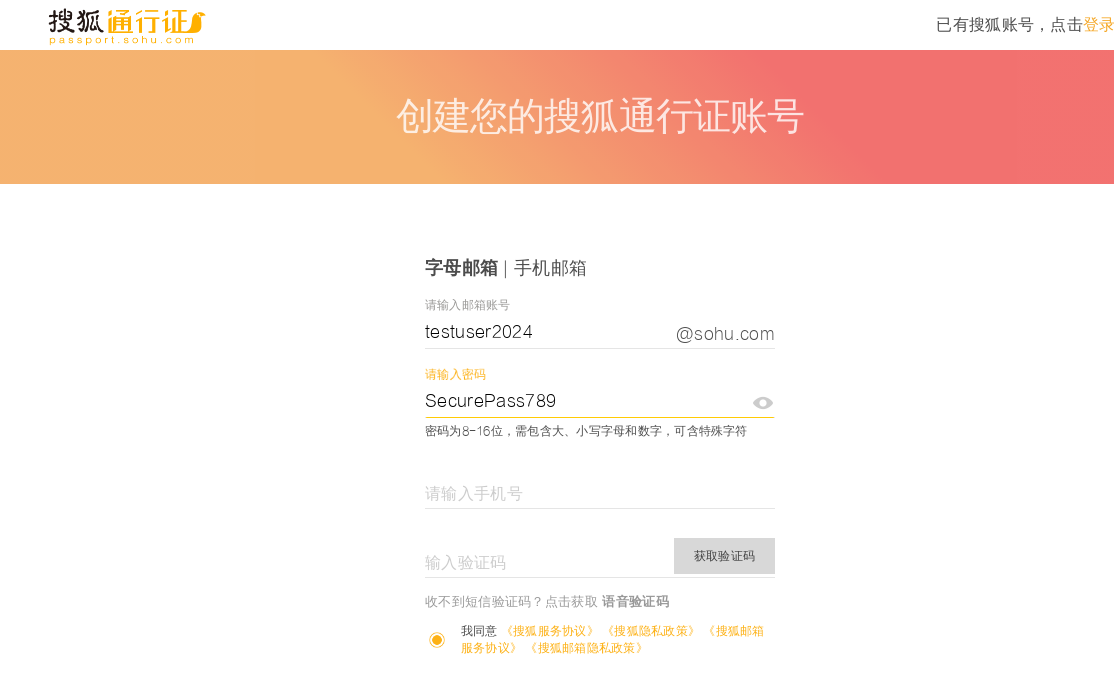

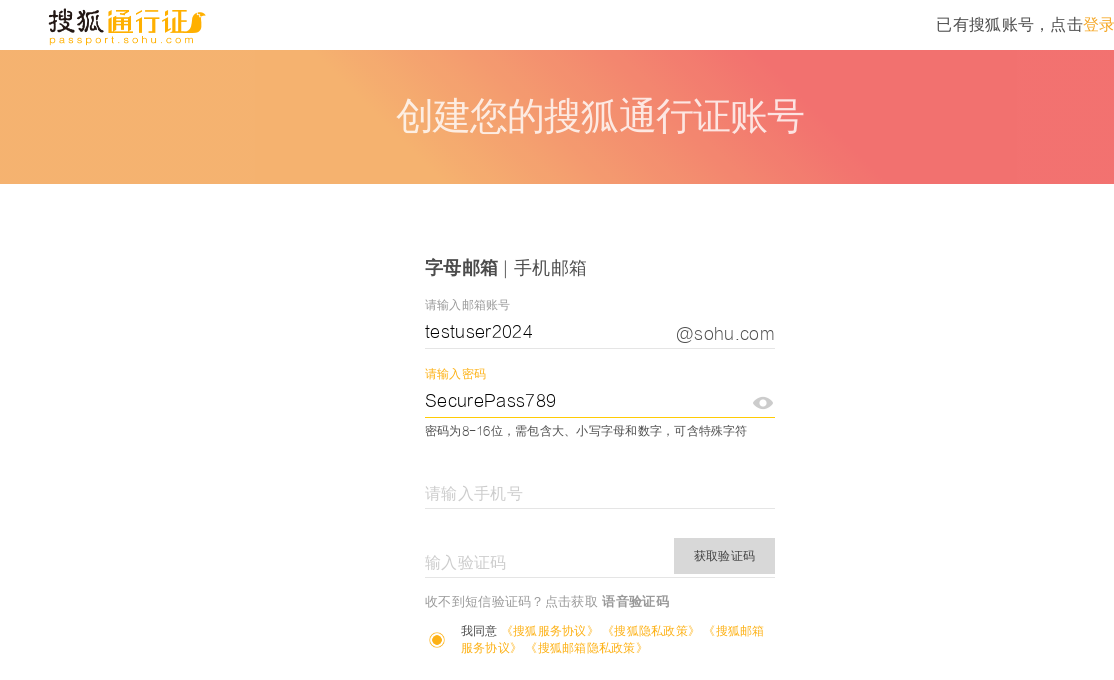